Navigates through multiple pages of quotes by clicking the "Next" link to paginate through the quote listings, verifying that quotes and navigation elements load on each page.

Starting URL: https://quotes.toscrape.com/

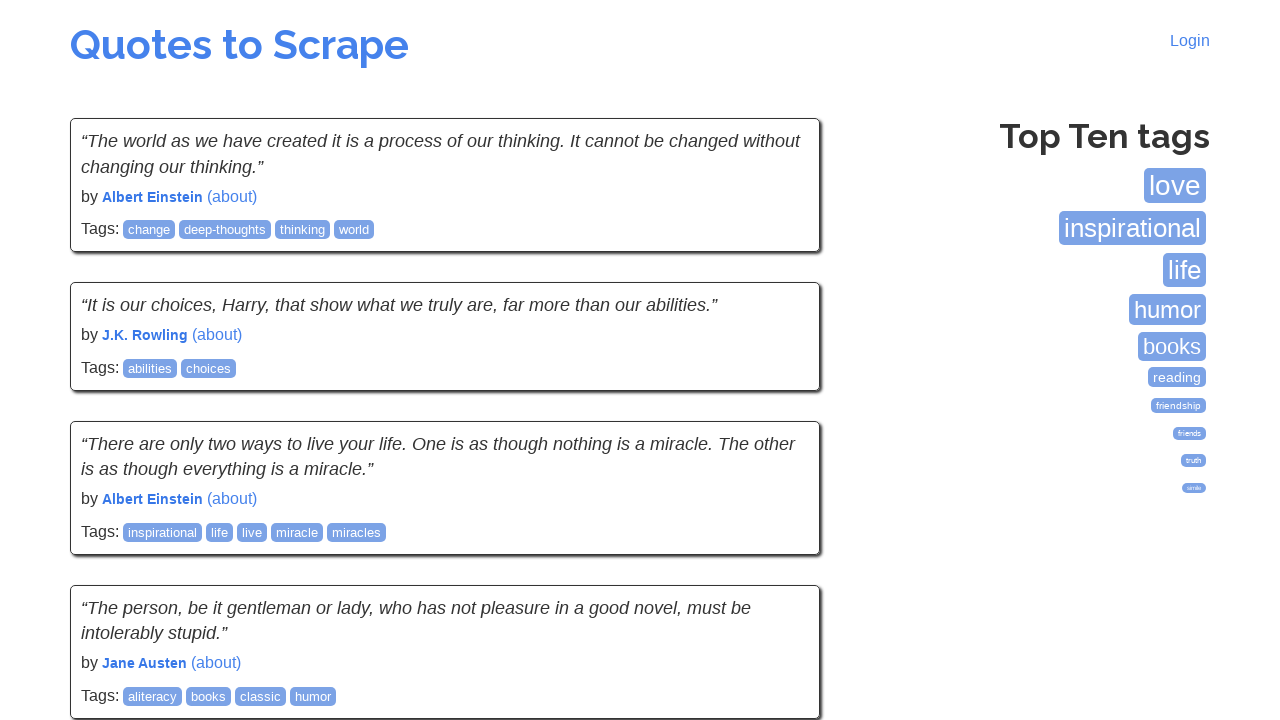

Waited for quotes to load on initial page
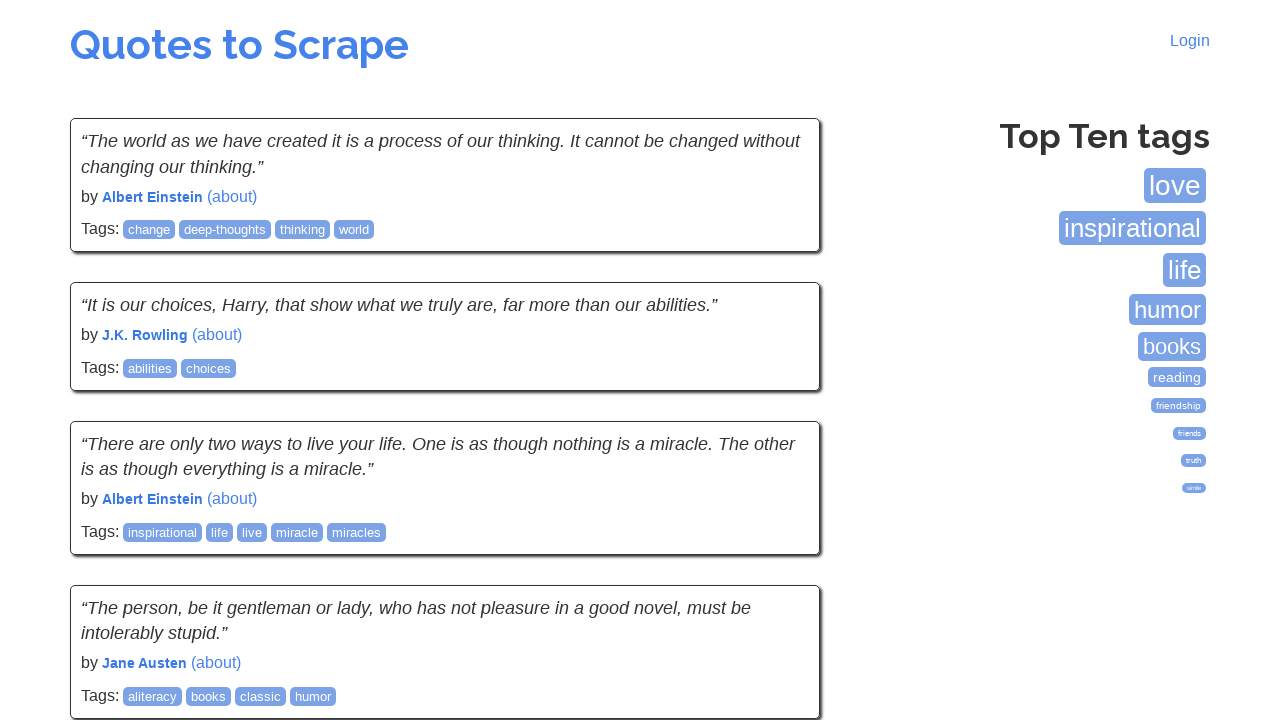

Waited for tags box to become visible
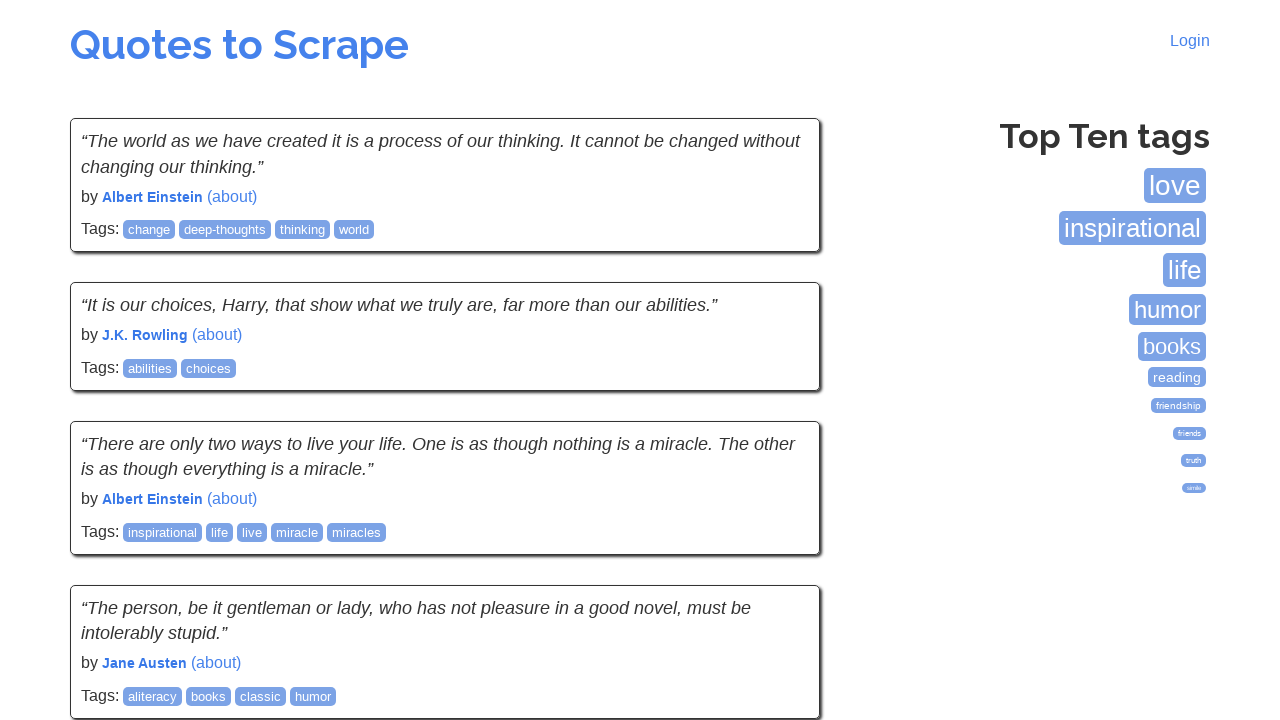

Verified quotes are visible on page 1
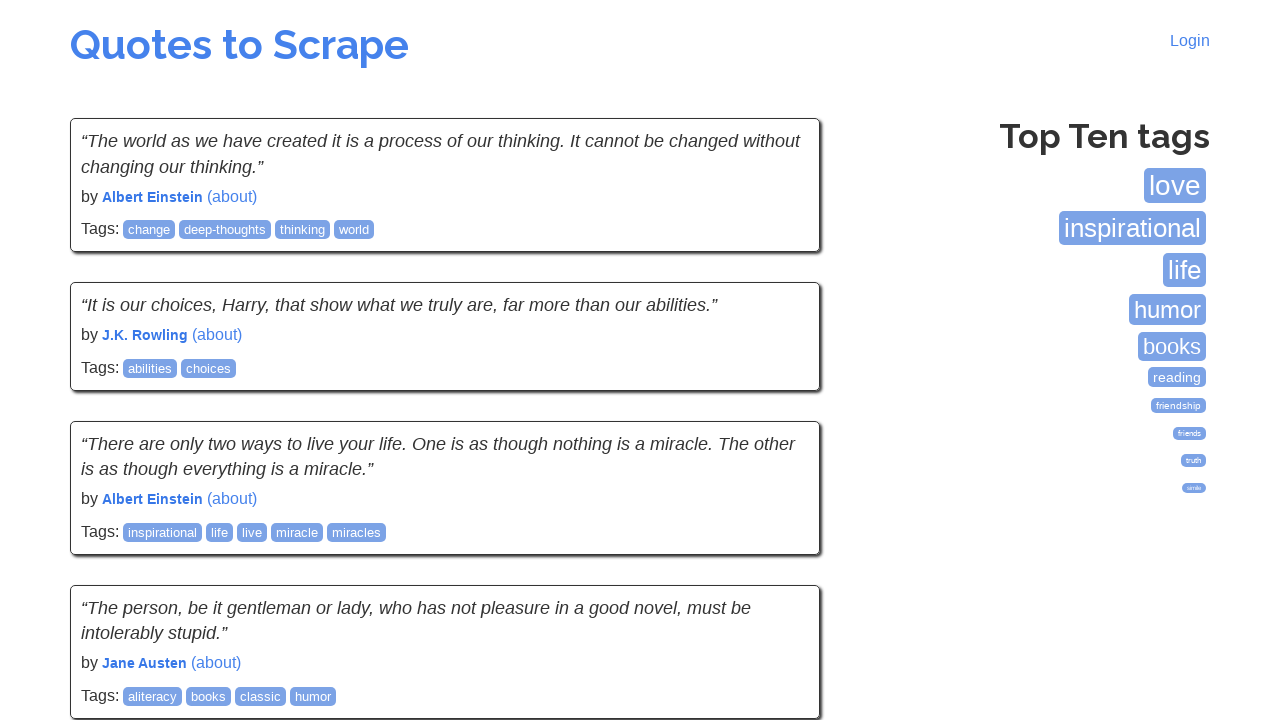

Clicked 'Next' link to navigate to page 2 at (778, 542) on li.next a
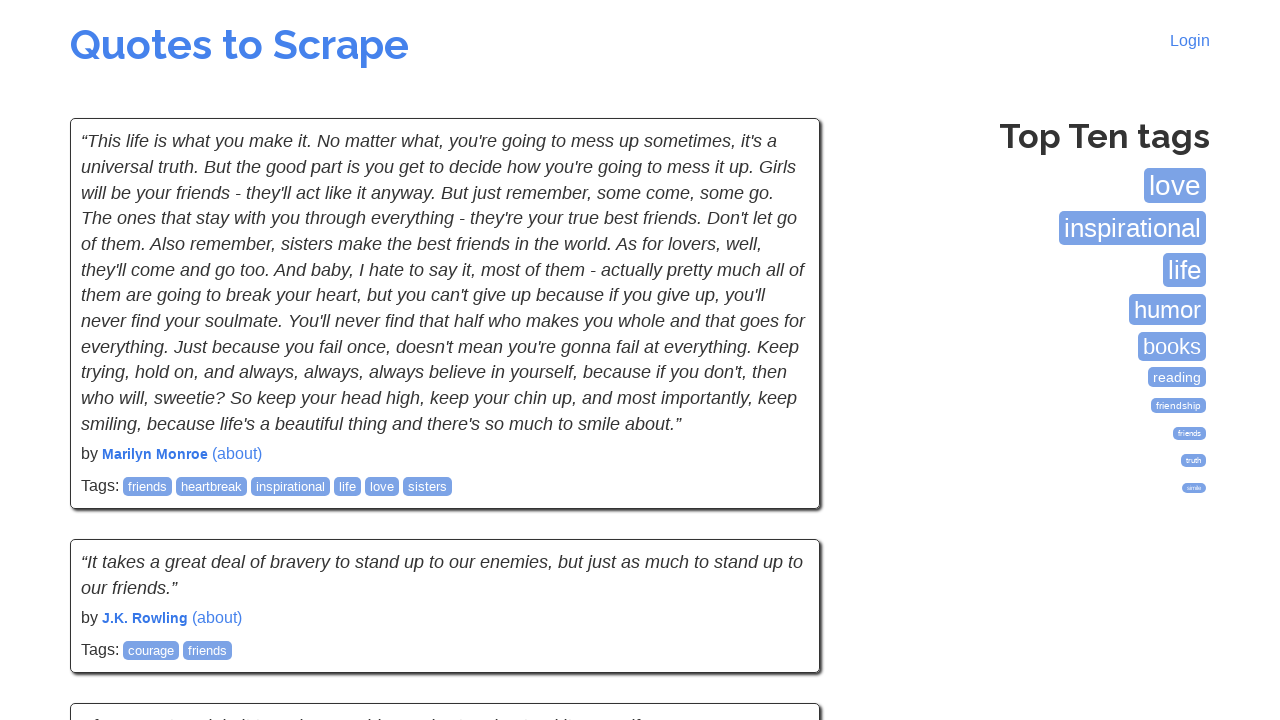

Verified quotes loaded on page 2
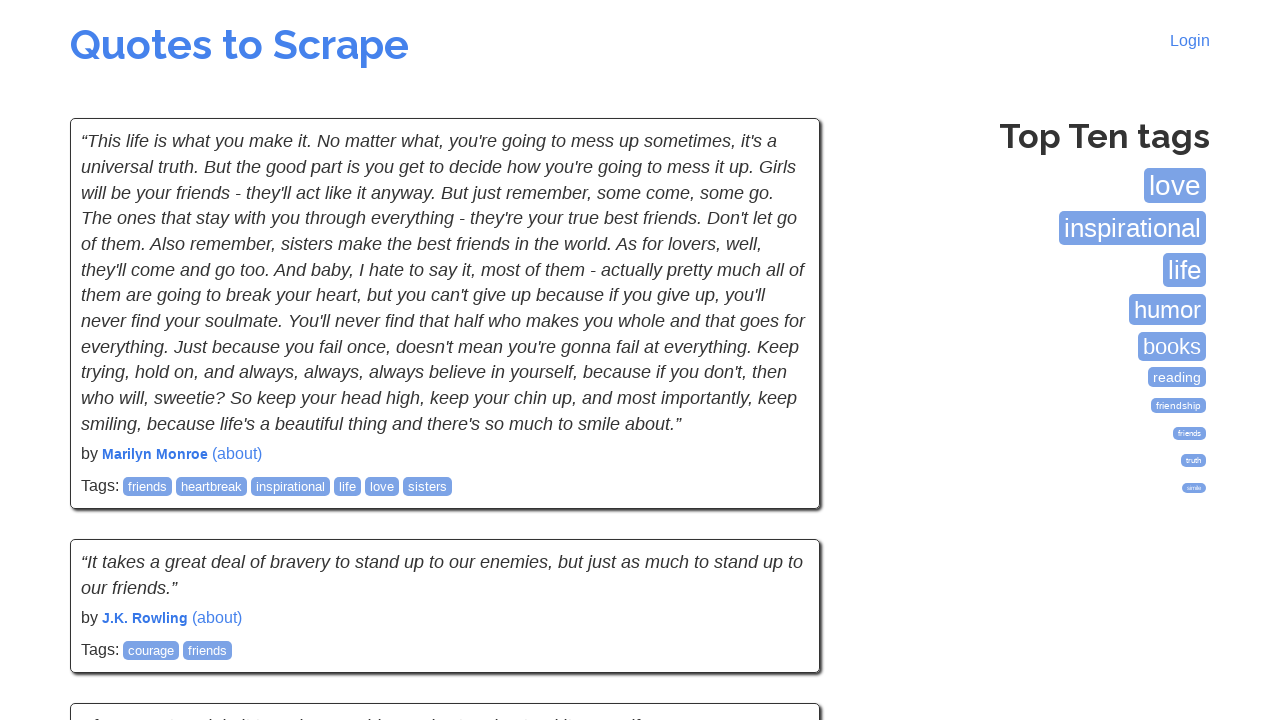

Verified quotes are visible on page 2
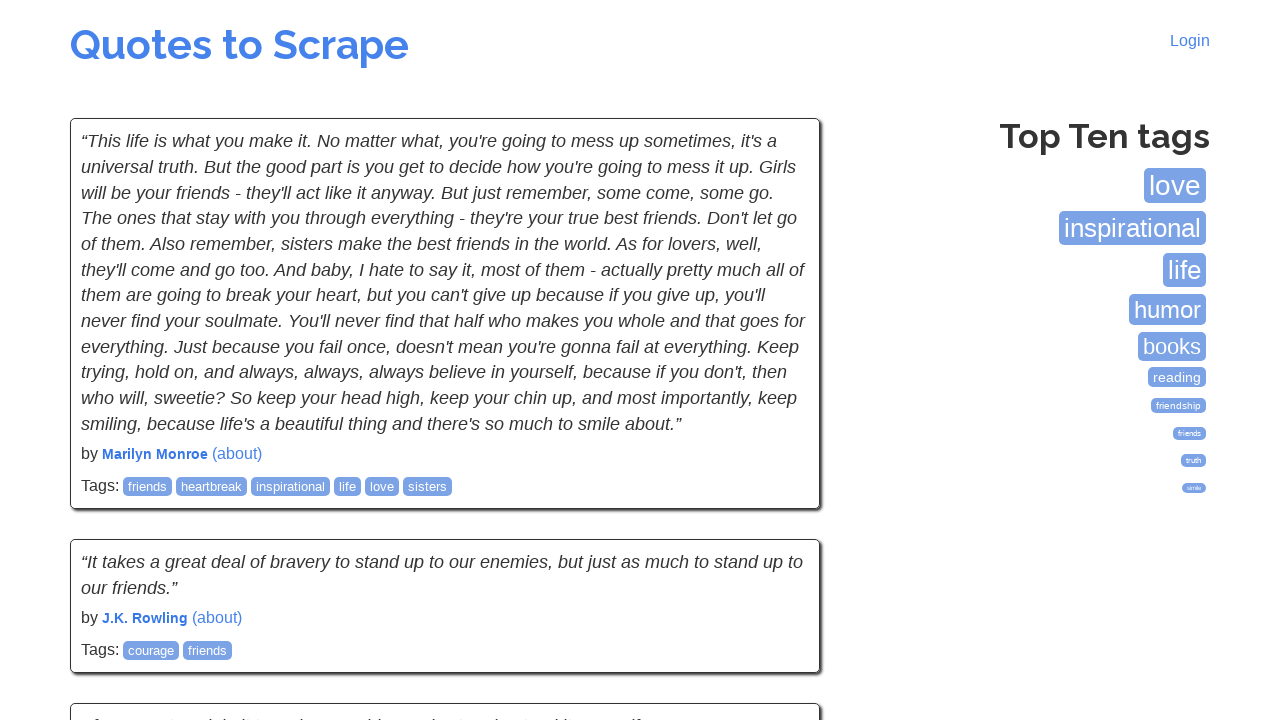

Clicked 'Next' link to navigate to page 3 at (778, 542) on li.next a
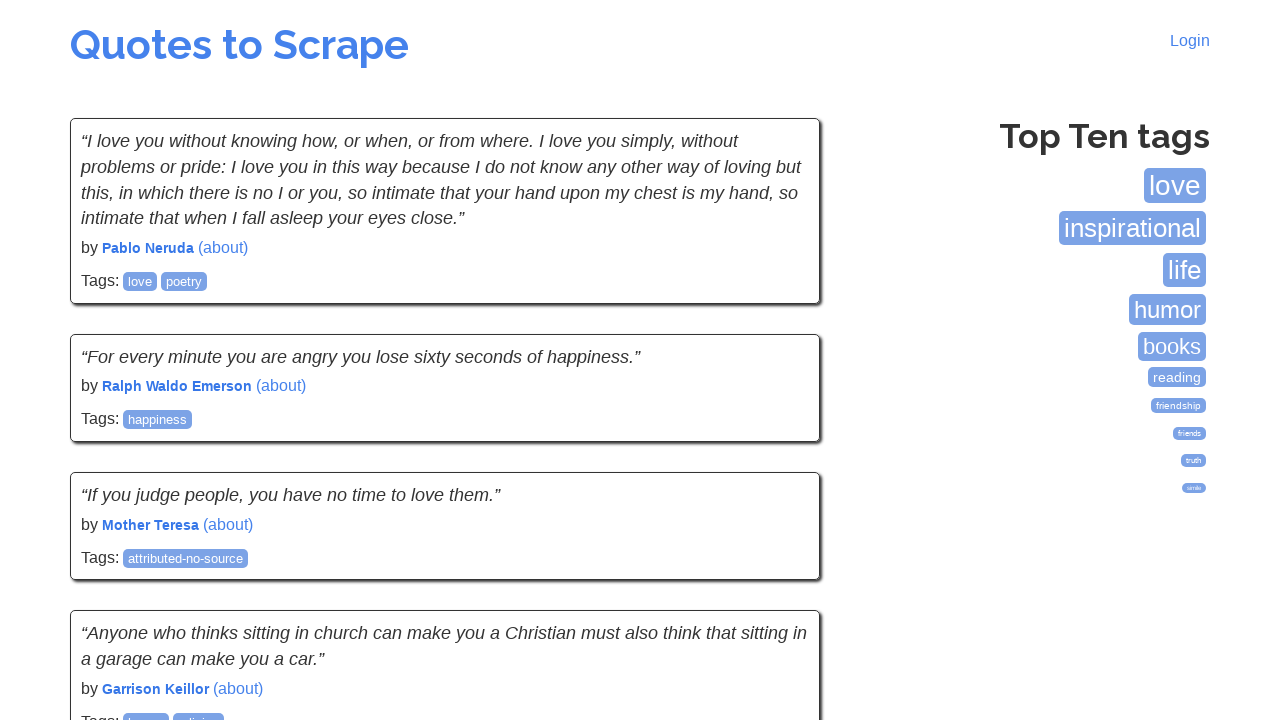

Verified quotes loaded on page 3
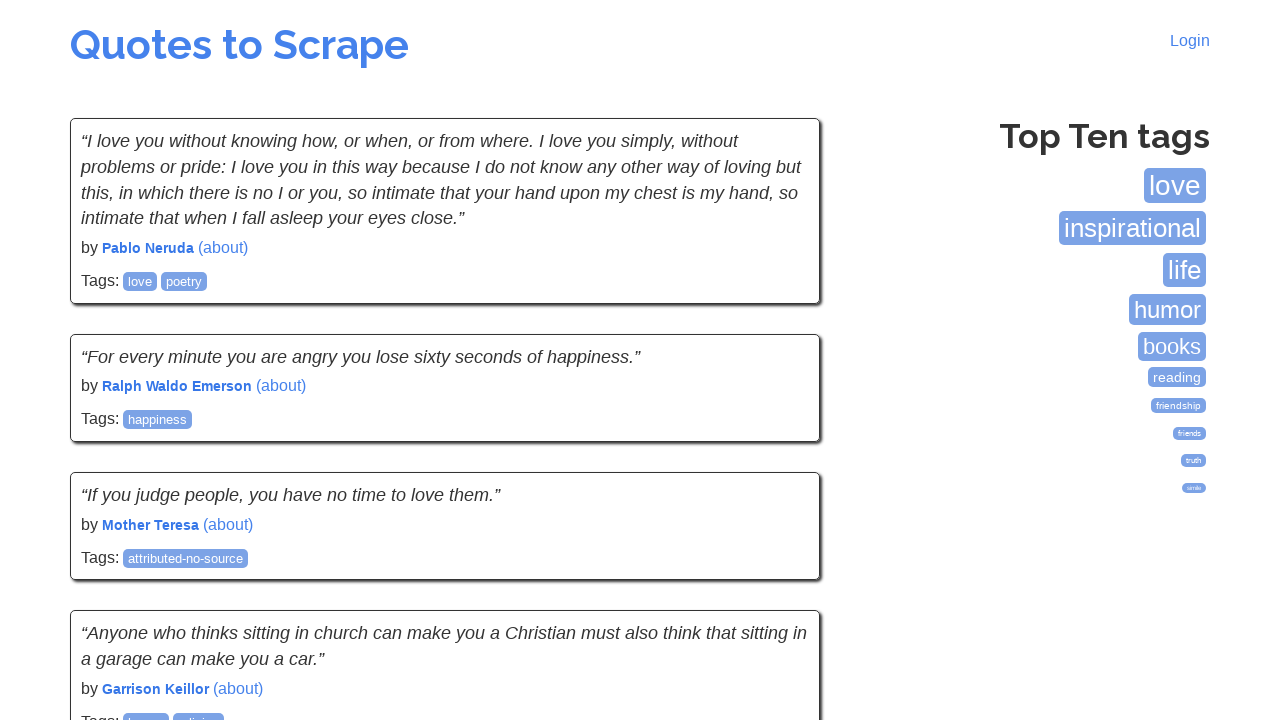

Verified quotes are visible on page 3
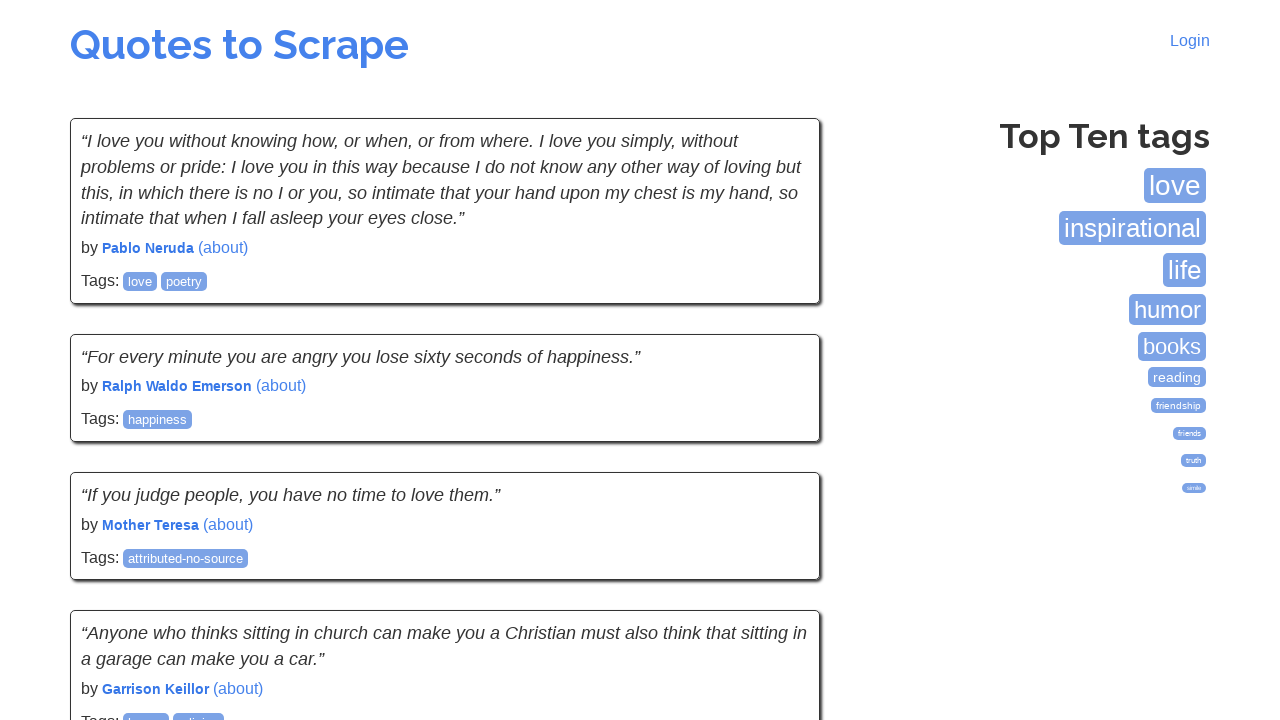

Clicked 'Next' link to navigate to page 4 at (778, 542) on li.next a
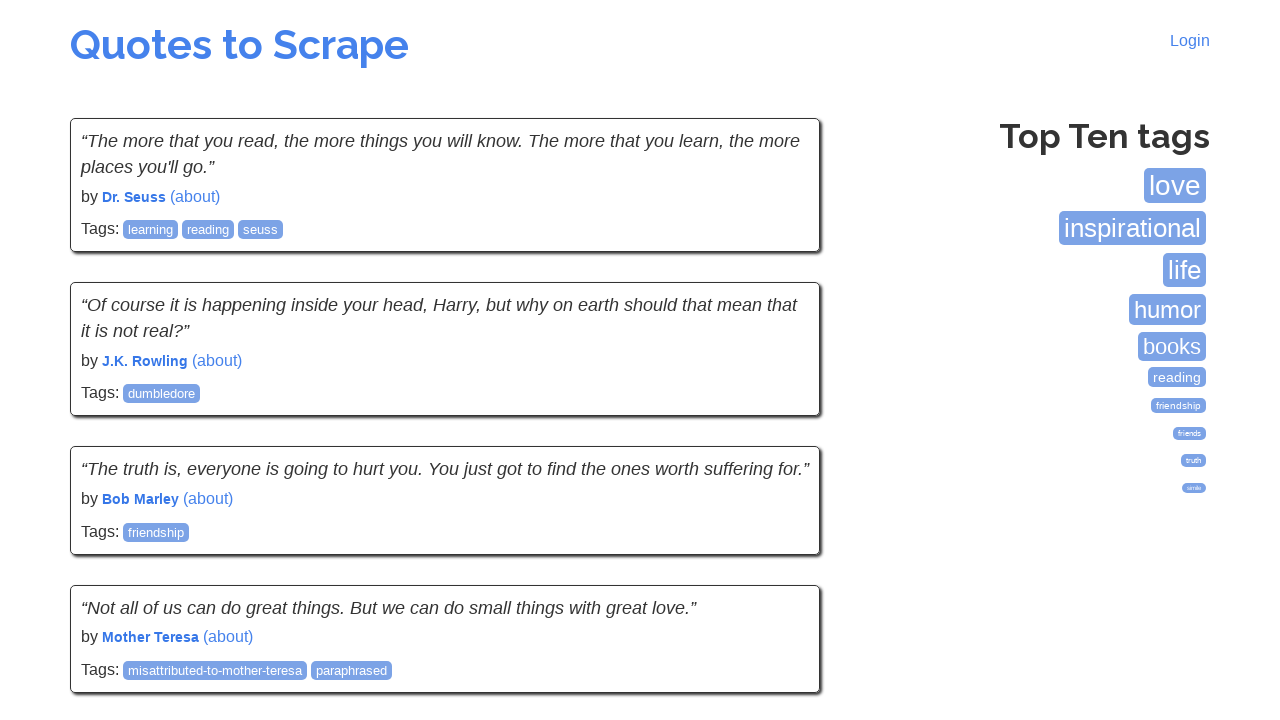

Verified quotes loaded on page 4
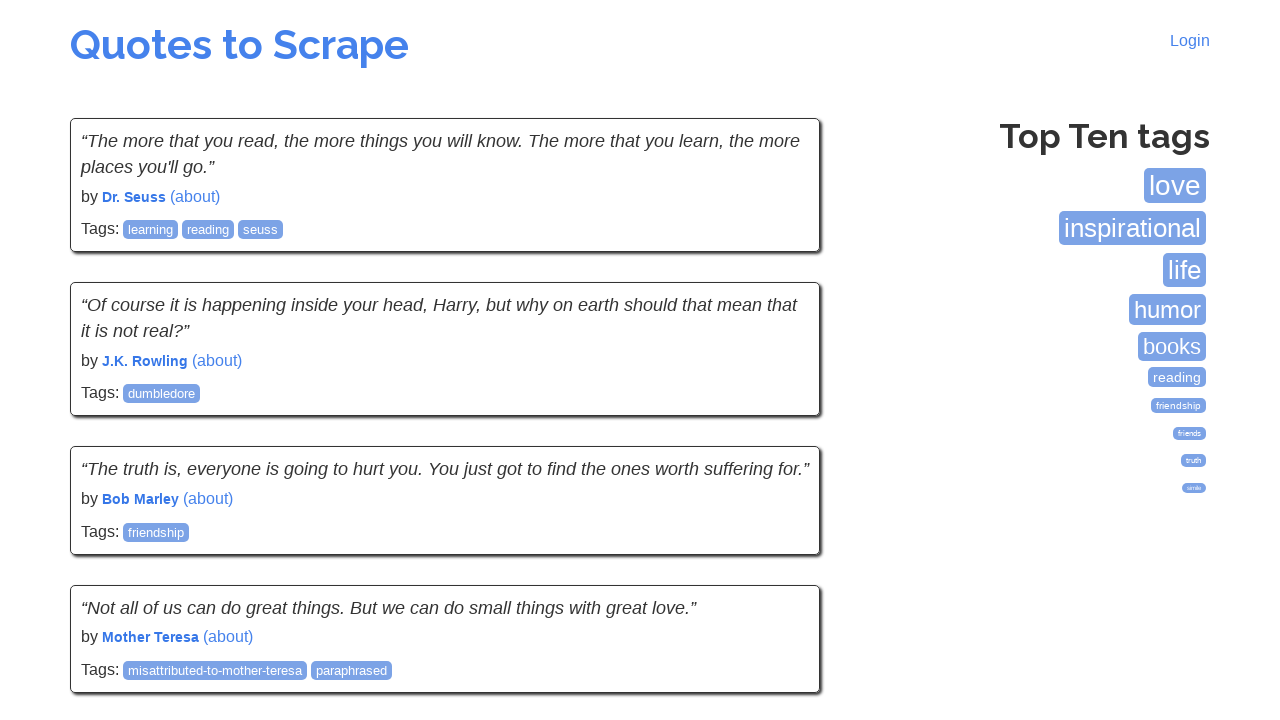

Verified quotes are visible on page 4
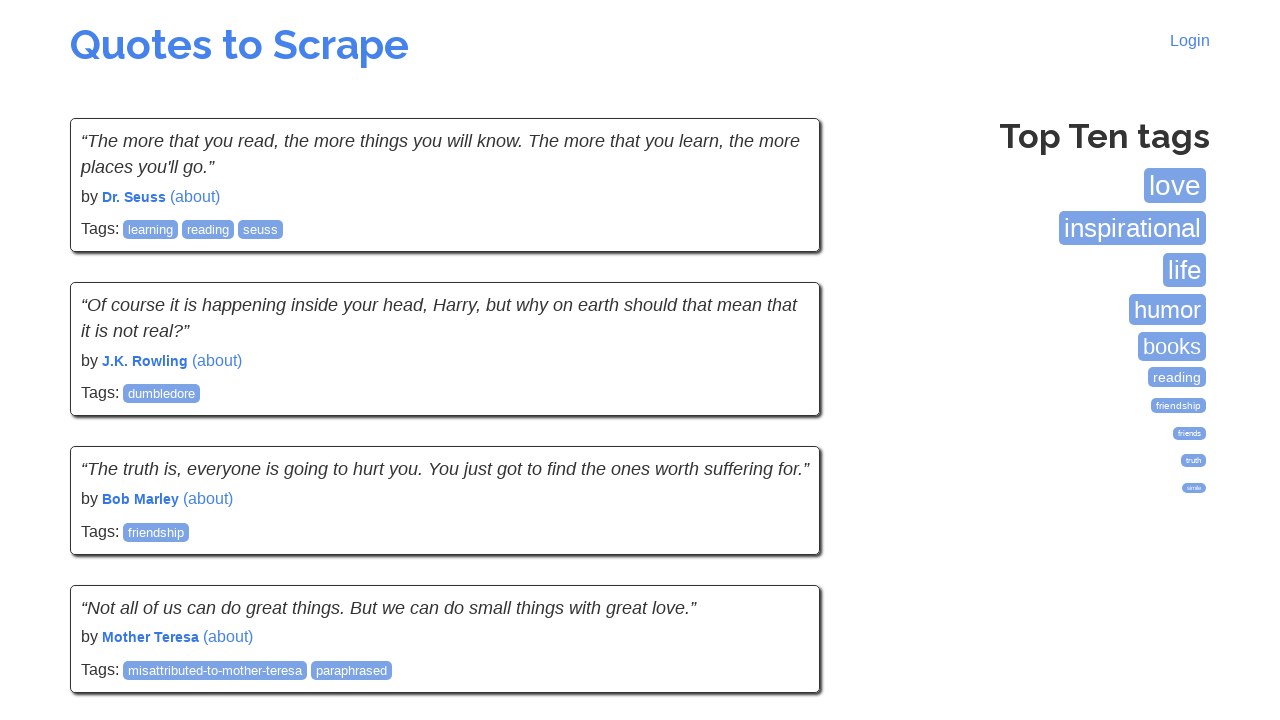

Clicked 'Next' link to navigate to page 5 at (778, 542) on li.next a
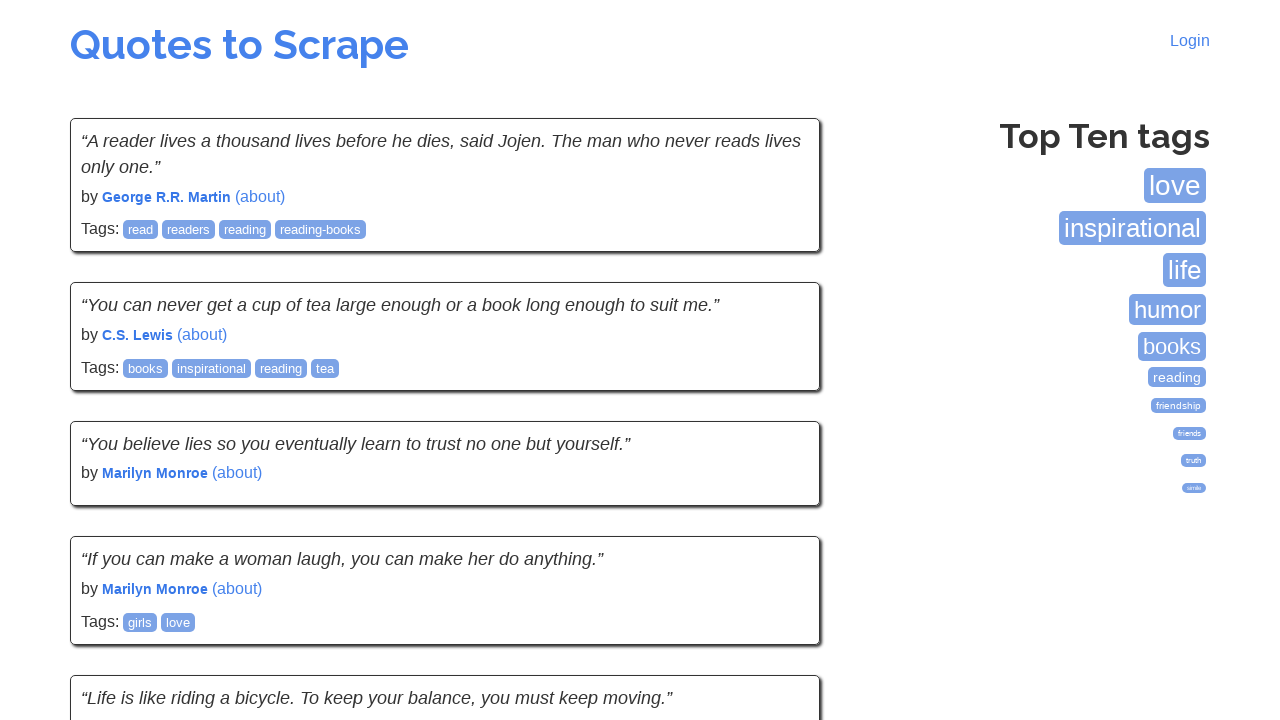

Verified quotes loaded on page 5
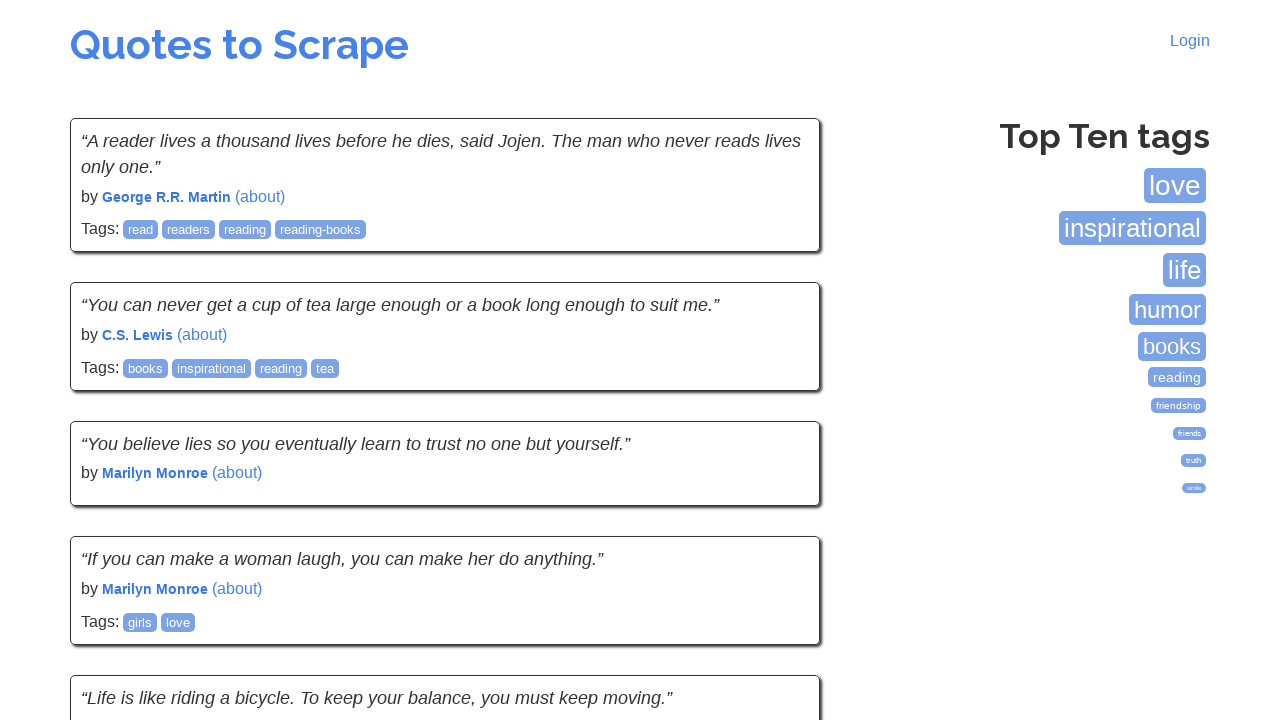

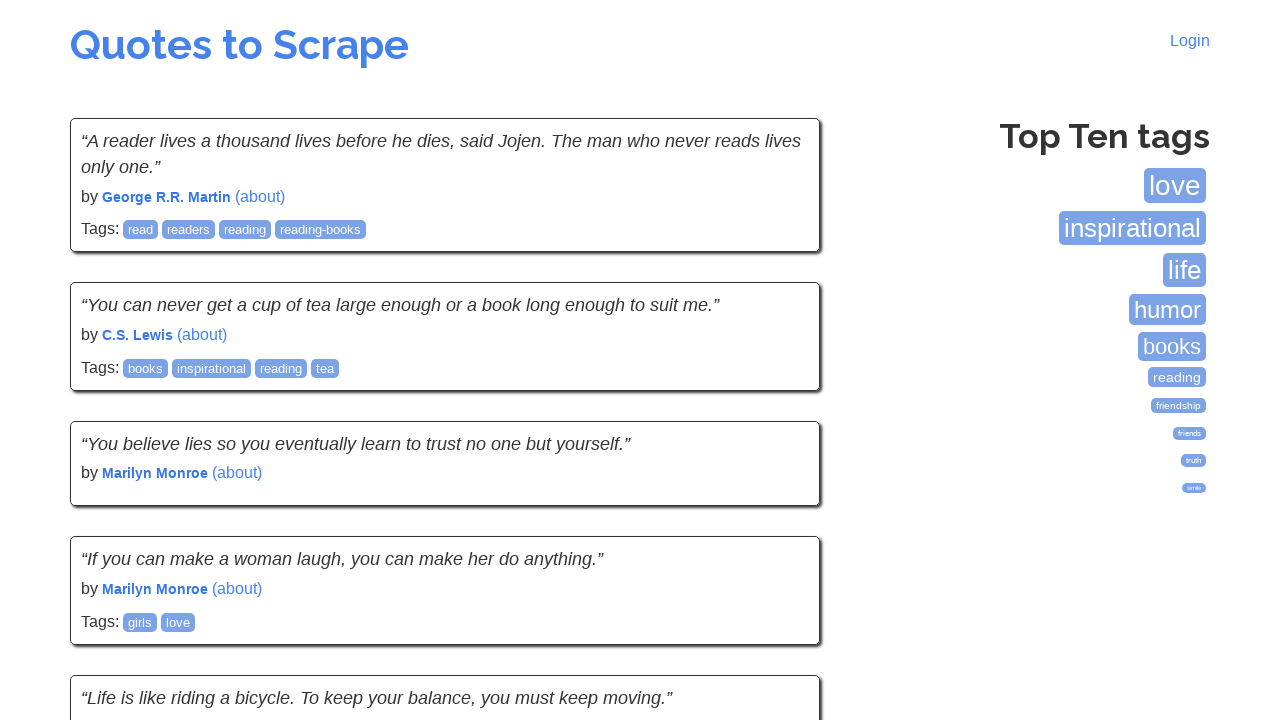